Tests keyboard shortcuts functionality by entering text in a field, copying it using Ctrl+C, navigating to another field with Tab, and pasting with Ctrl+V

Starting URL: https://testautomationpractice.blogspot.com/

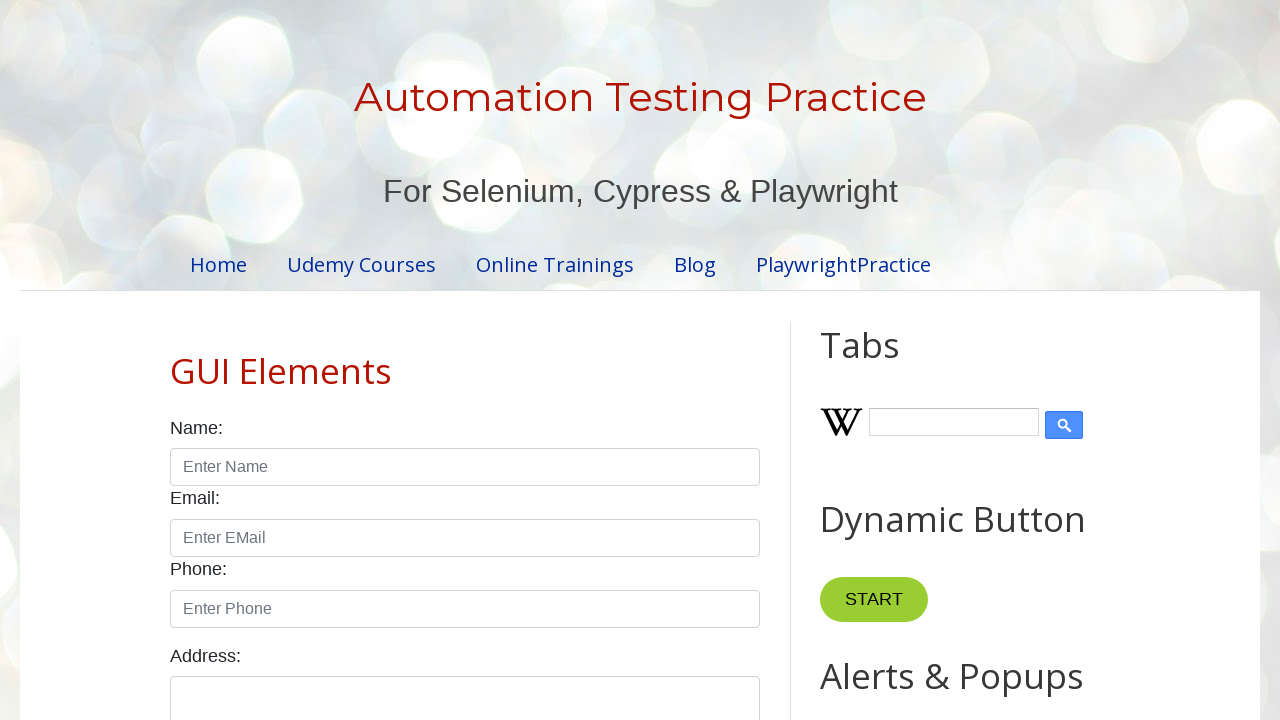

Cleared the first input field on xpath=//input[@id='field1']
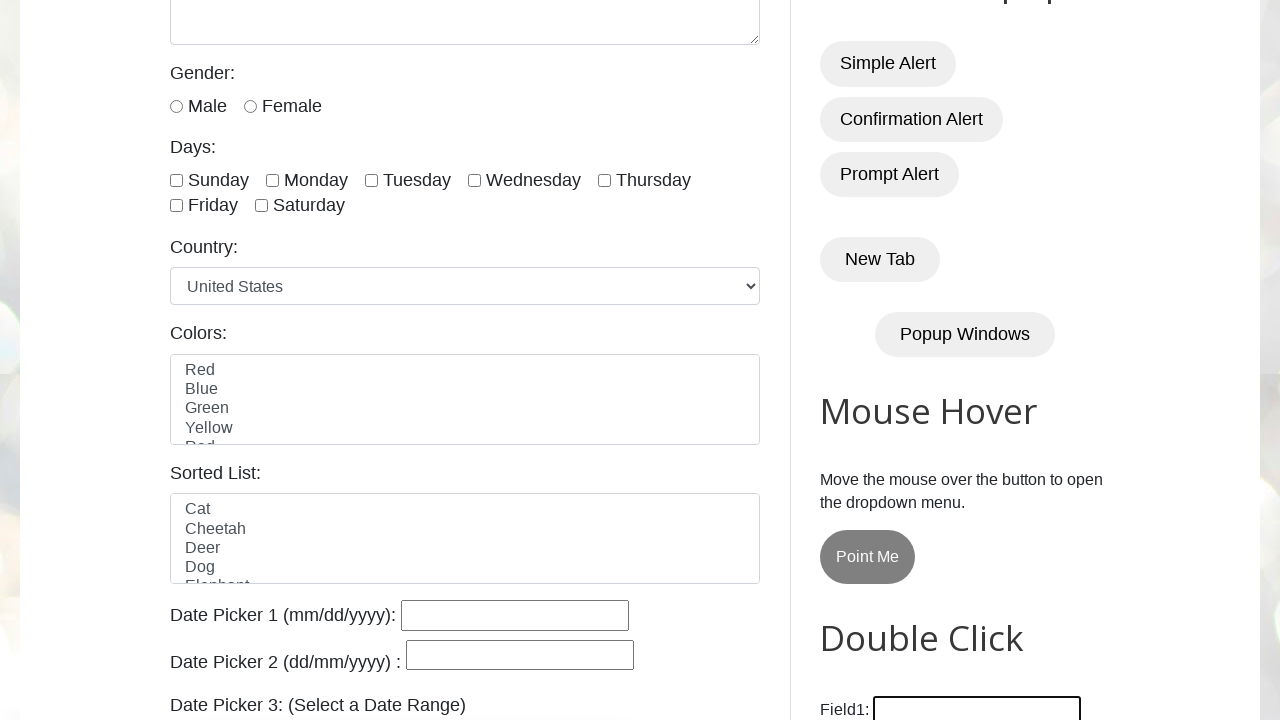

Filled first input field with 'Welcome to Selenium Guys!!!' on //input[@id='field1']
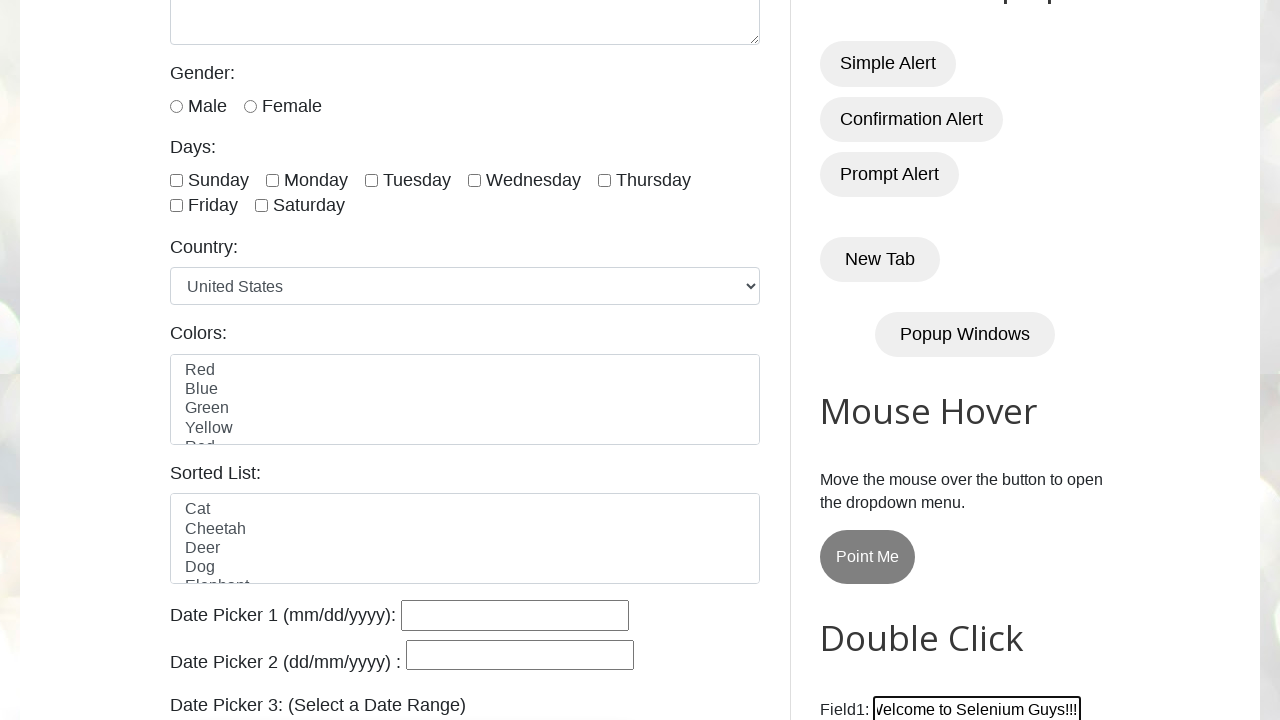

Selected all text in first field using Ctrl+A on xpath=//input[@id='field1']
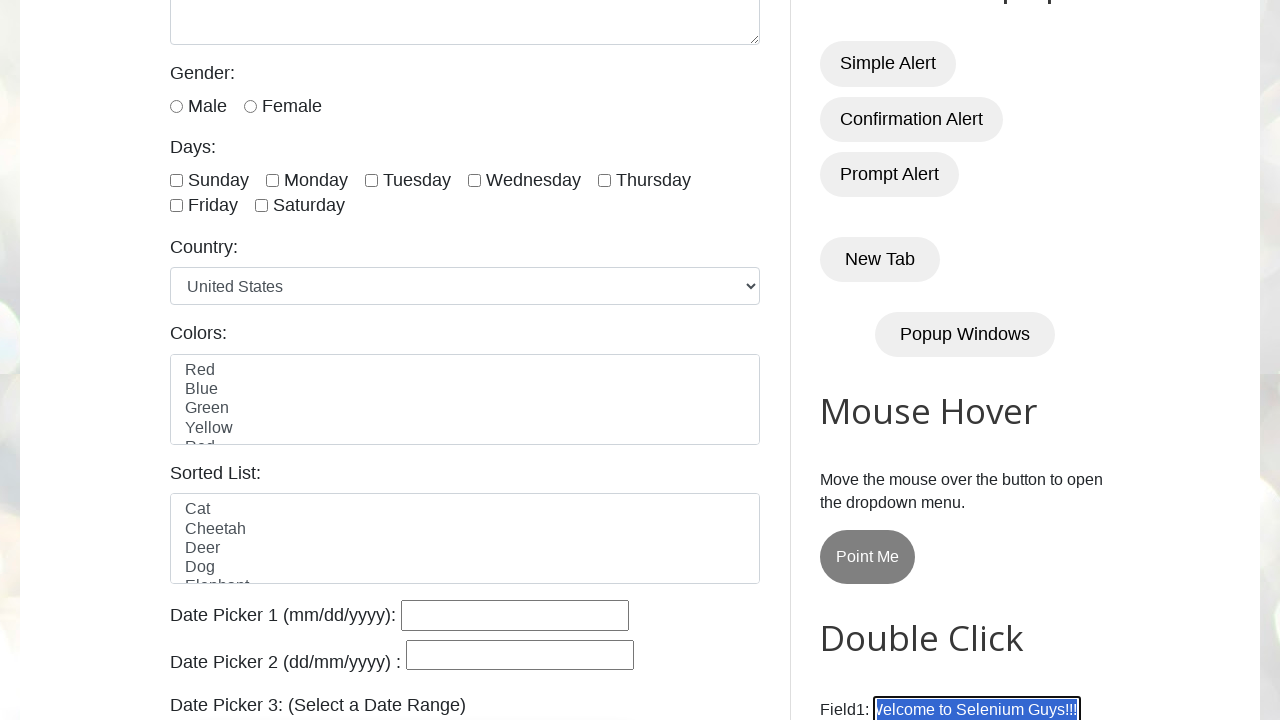

Copied text from first field using Ctrl+C on xpath=//input[@id='field1']
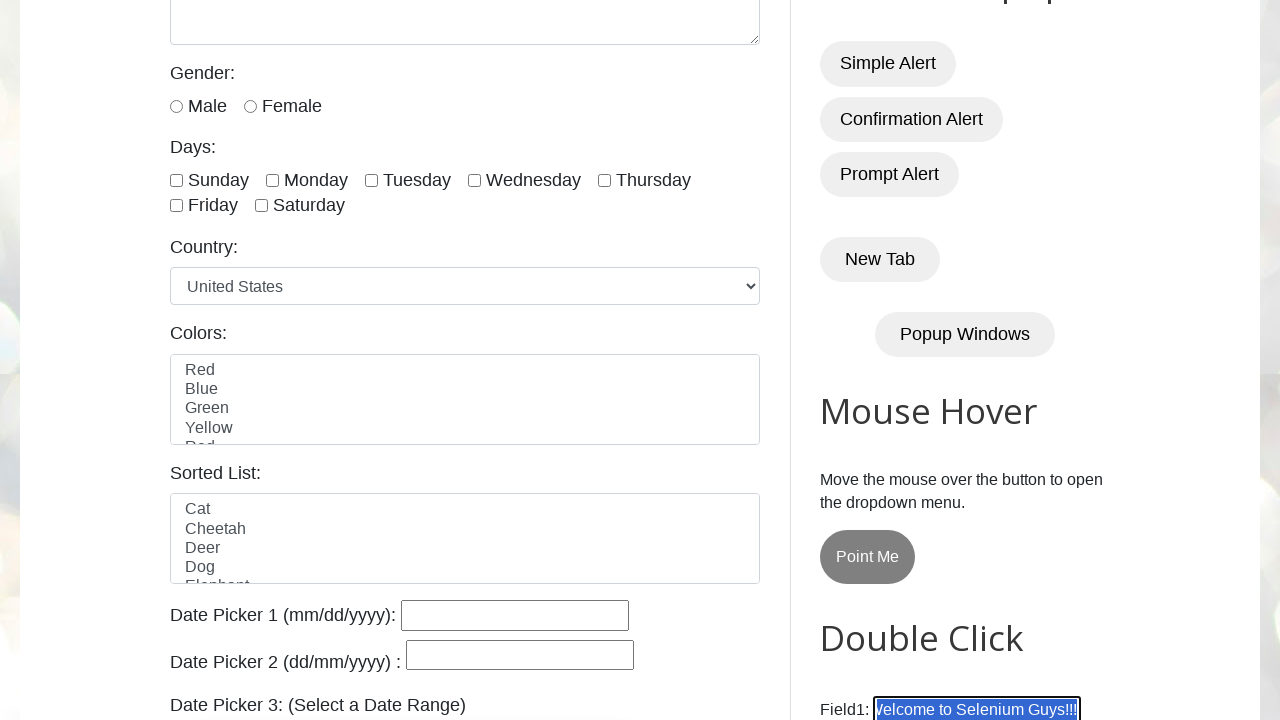

Navigated to next field using Tab key on xpath=//input[@id='field1']
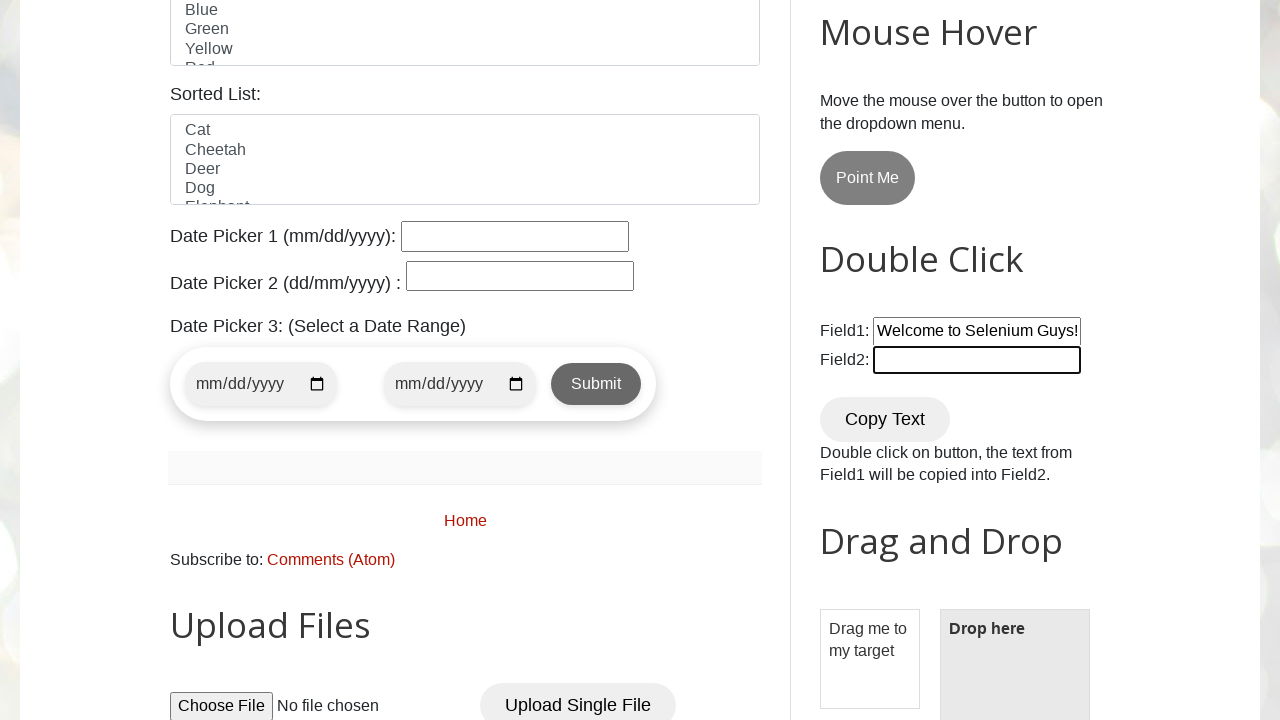

Pasted text into second field using Ctrl+V on xpath=//input[@id='field2']
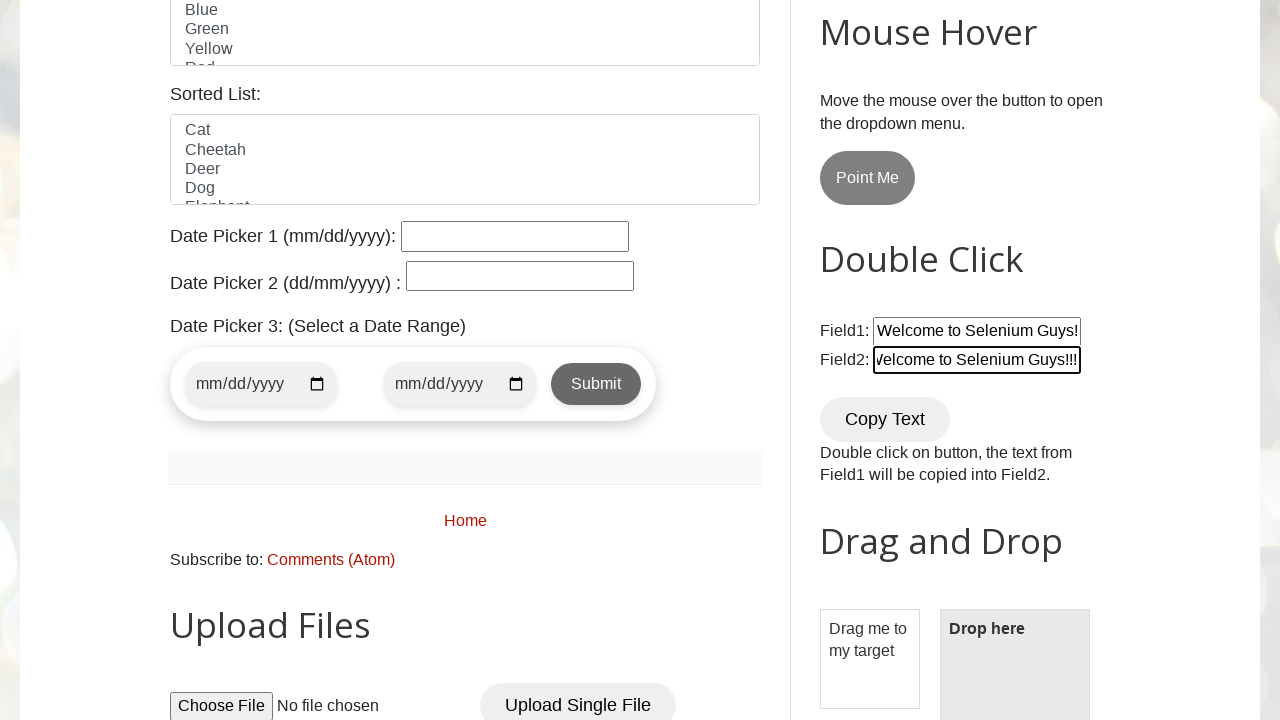

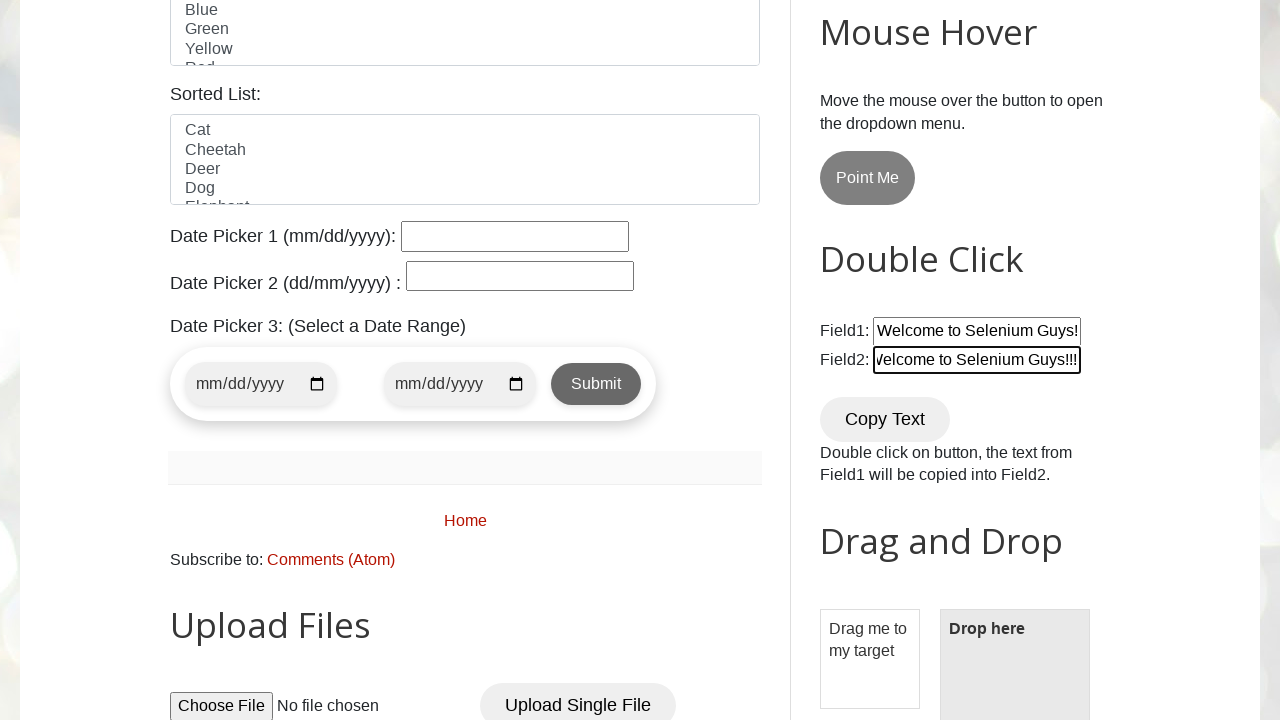